Tests an online calculator by performing a multiplication operation (4 * 5) and verifying the result

Starting URL: https://juliemr.github.io/protractor-demo/

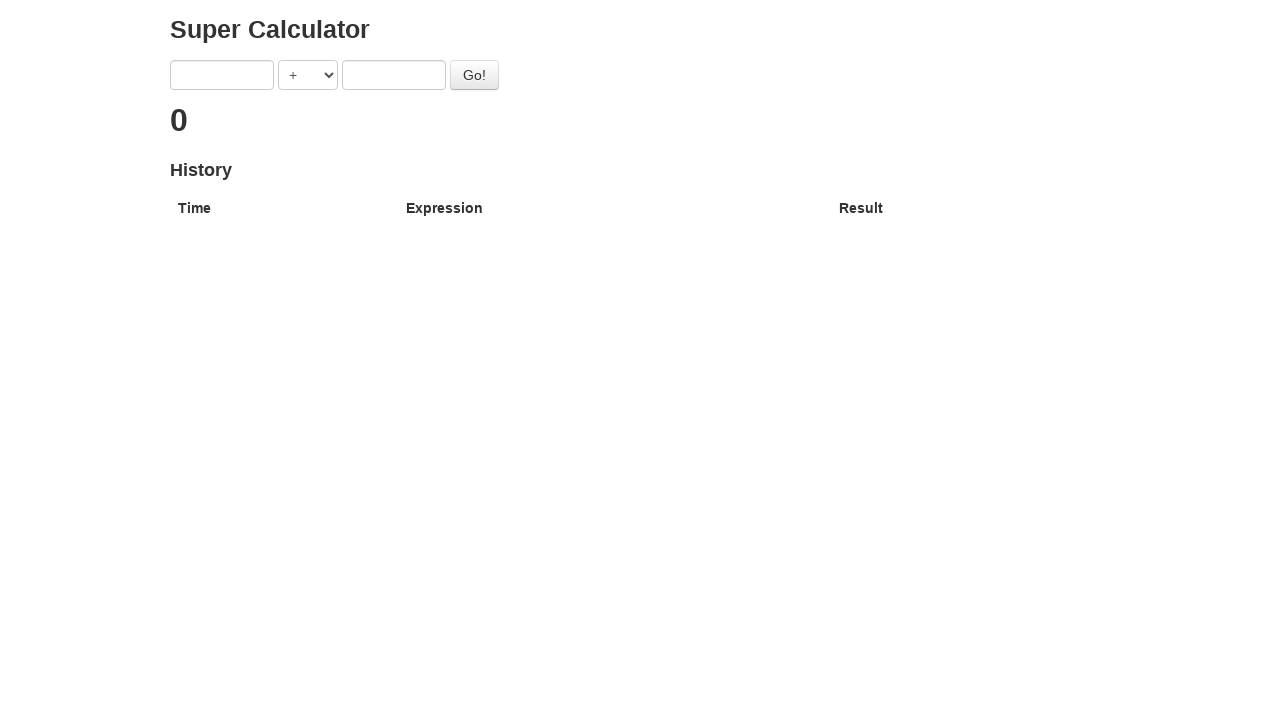

Entered first number '4' into calculator on input[ng-model='first']
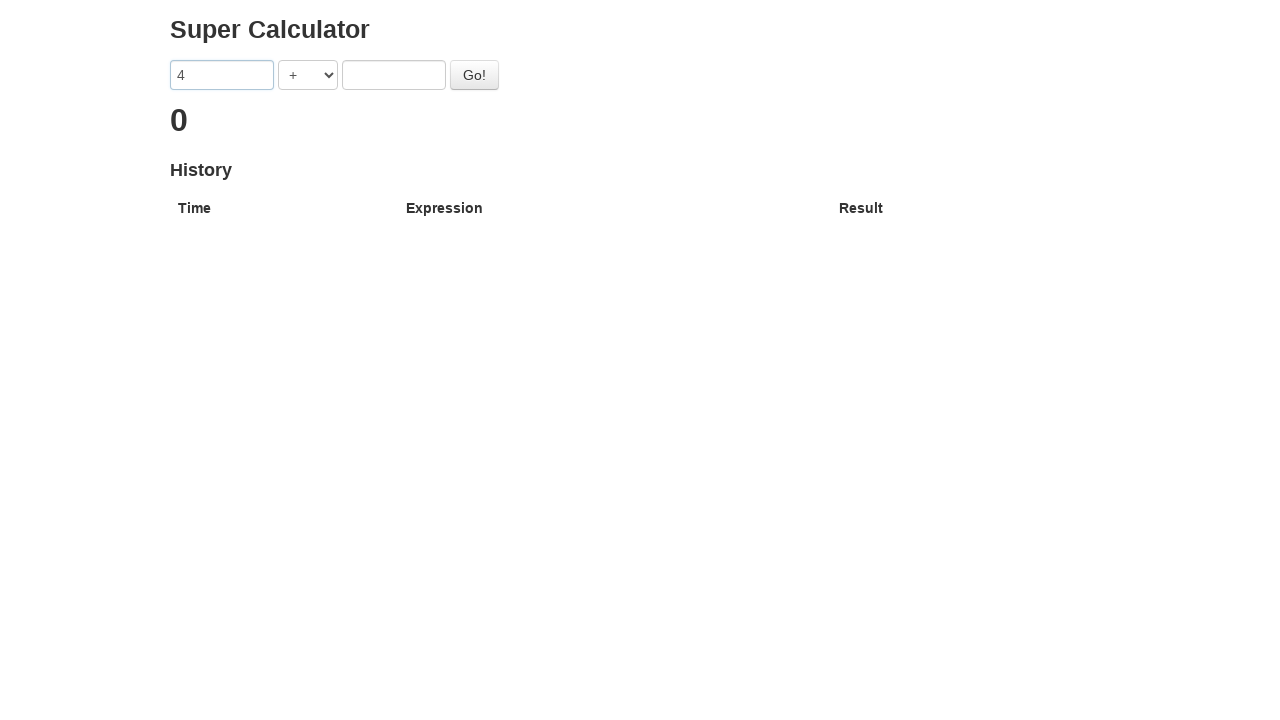

Selected MULTIPLICATION operator on select[ng-model='operator']
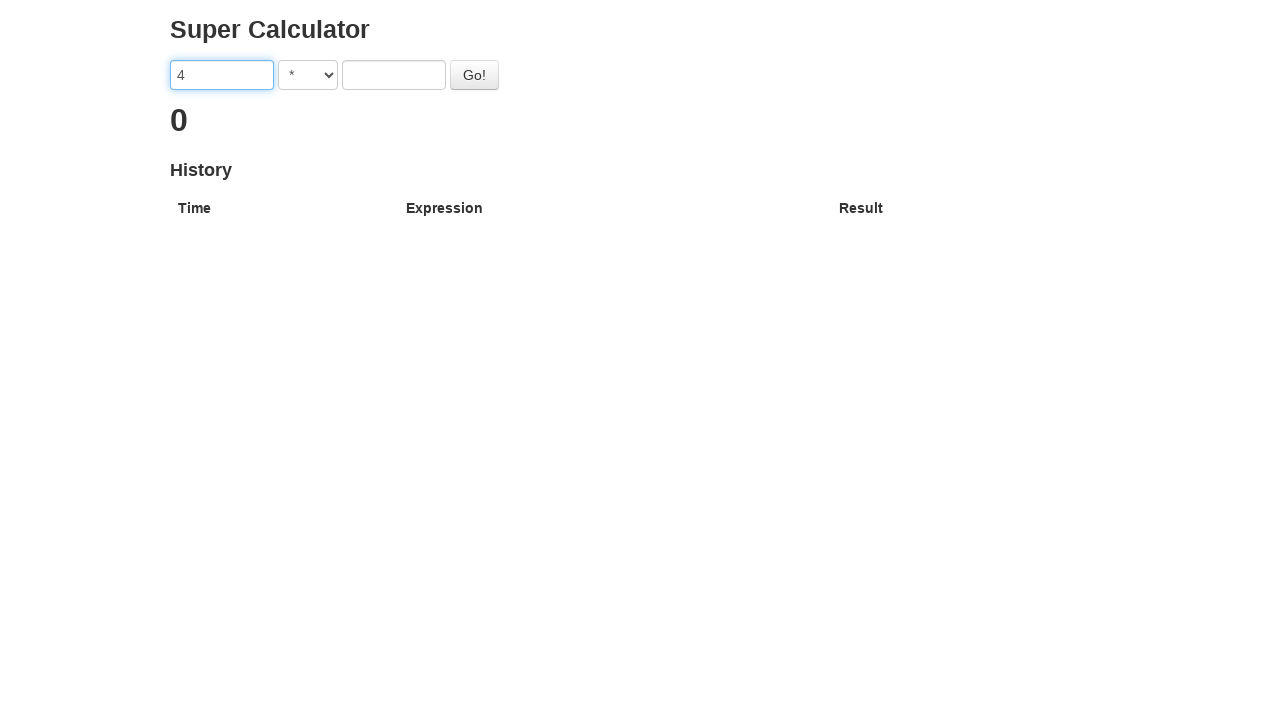

Entered second number '5' into calculator on input[ng-model='second']
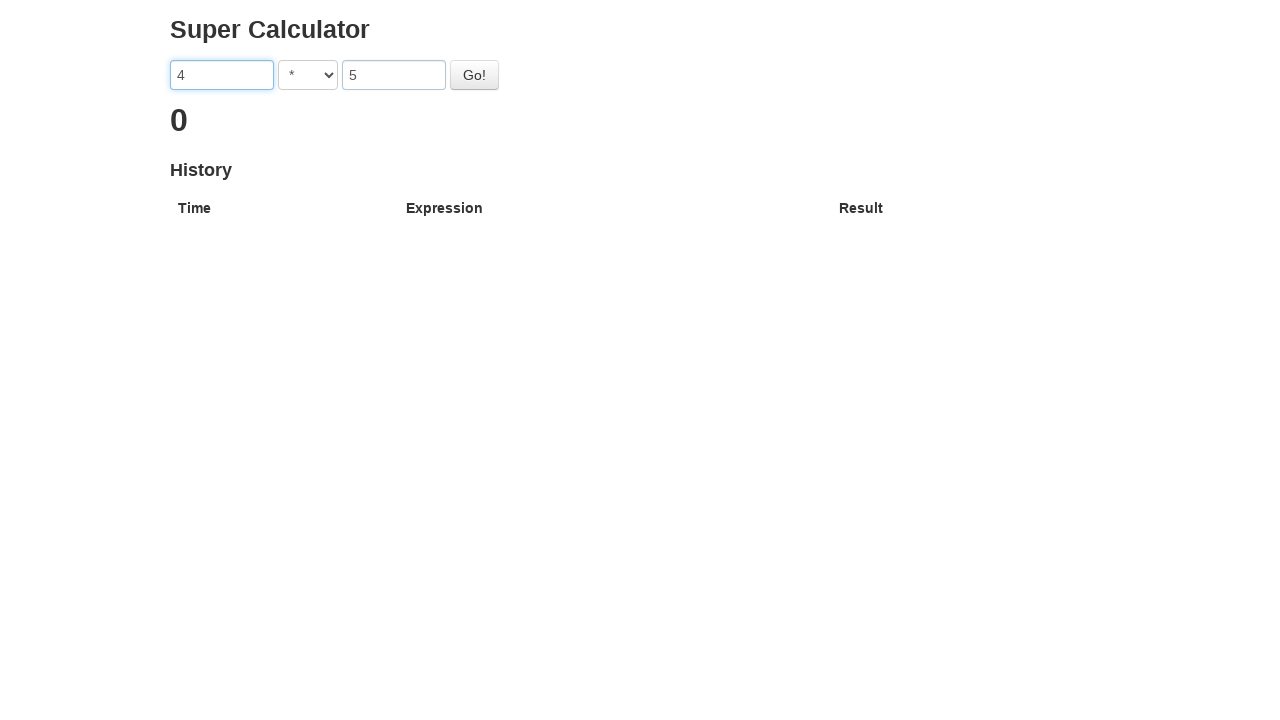

Clicked calculate button at (474, 75) on #gobutton
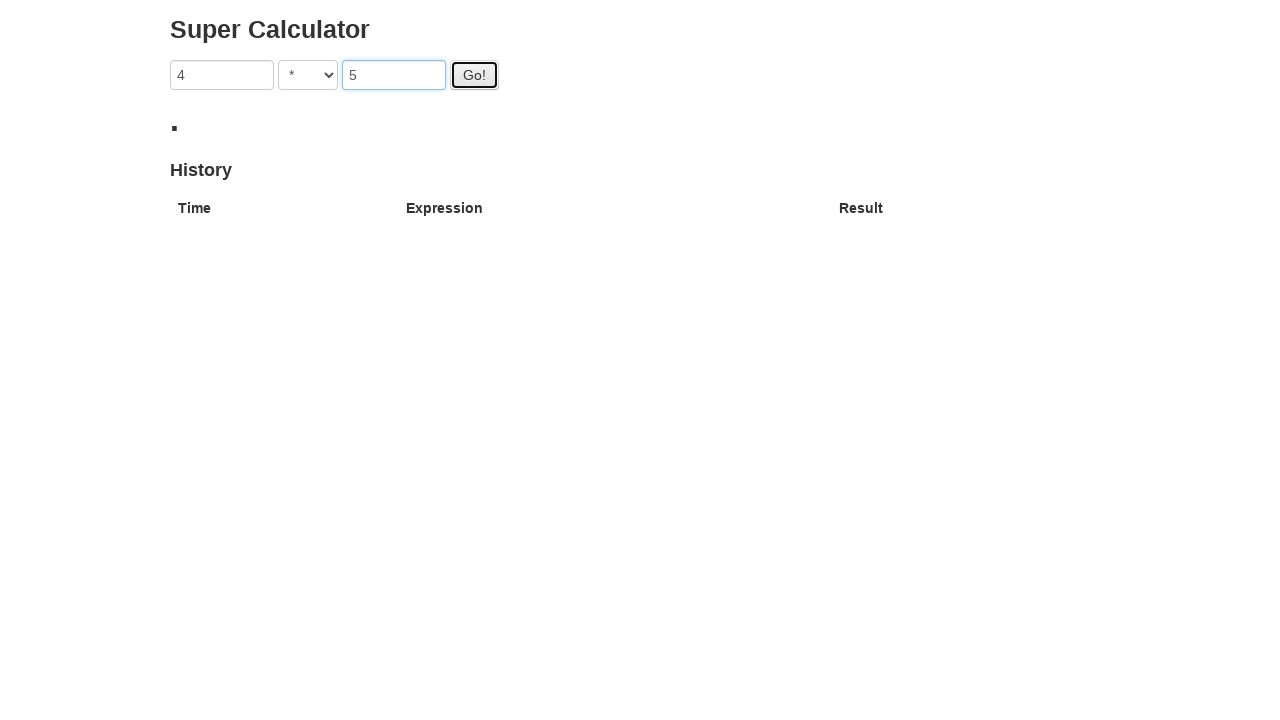

Result '20' appeared on calculator display
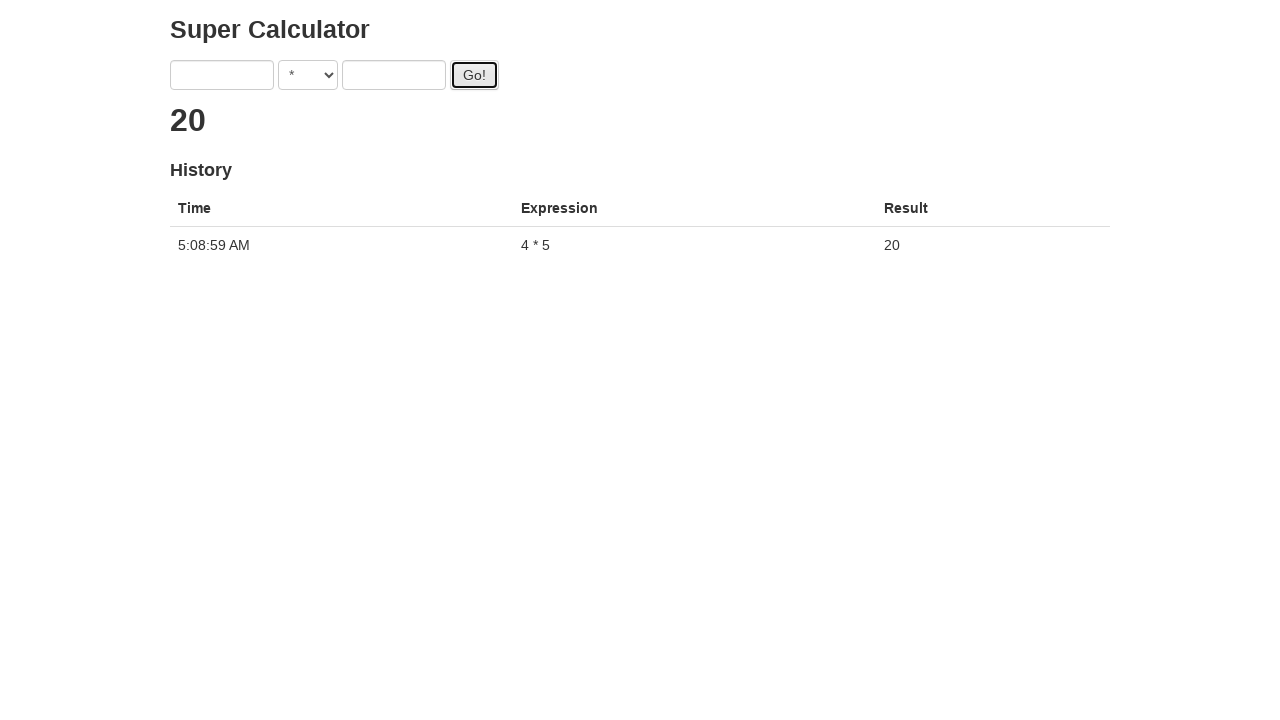

Verified result text content: 20
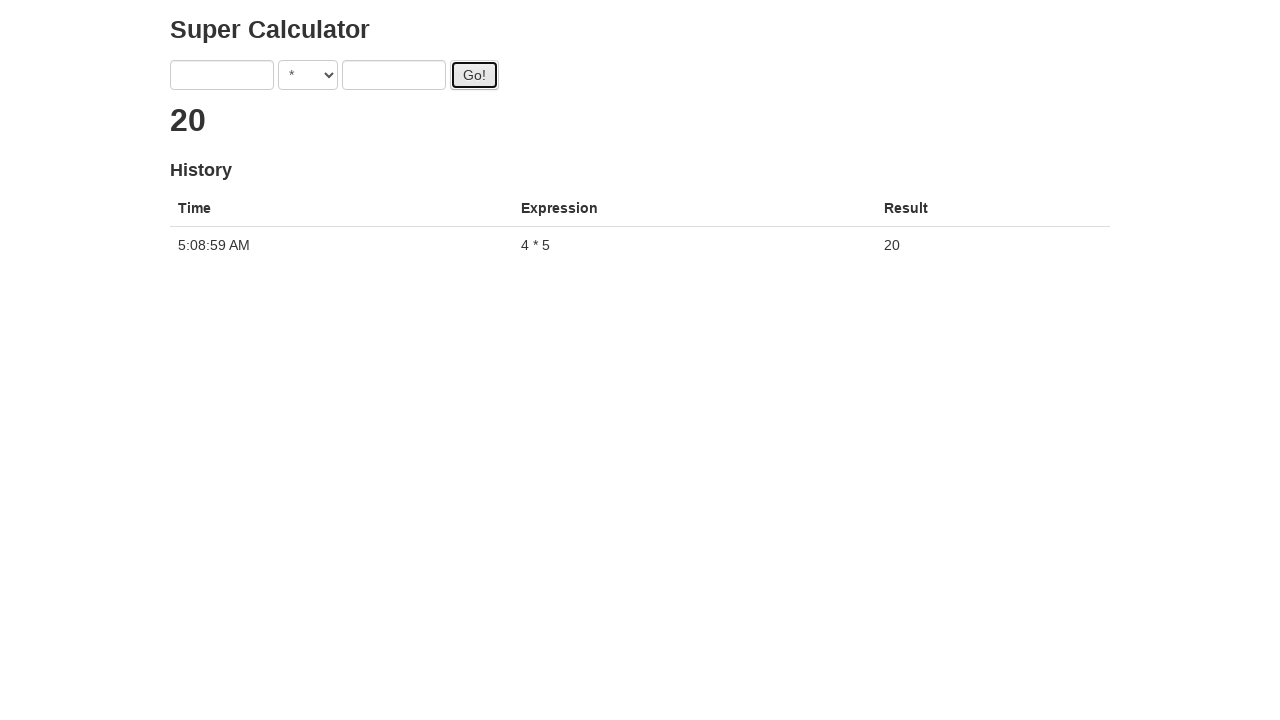

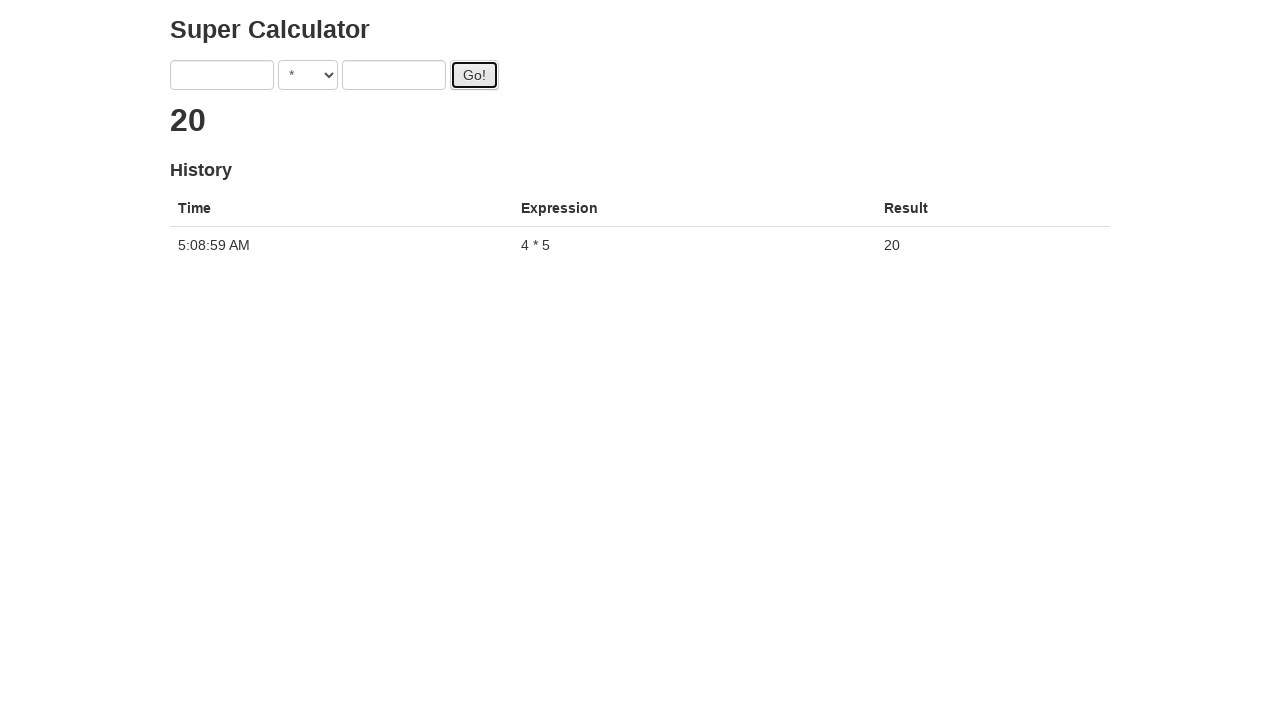